Tests iframe handling functionality by switching between multiple frames and filling input fields within each frame on a demo frames page.

Starting URL: https://ui.vision/demo/webtest/frames/

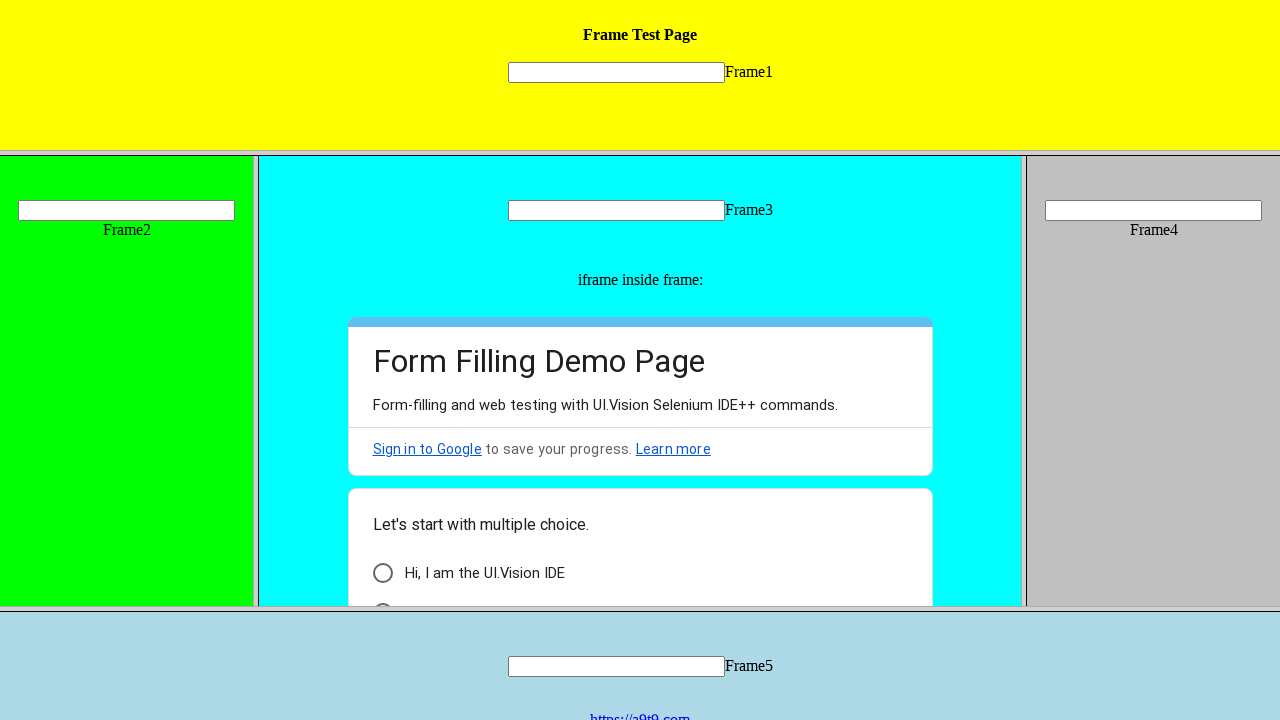

Located the first frame element
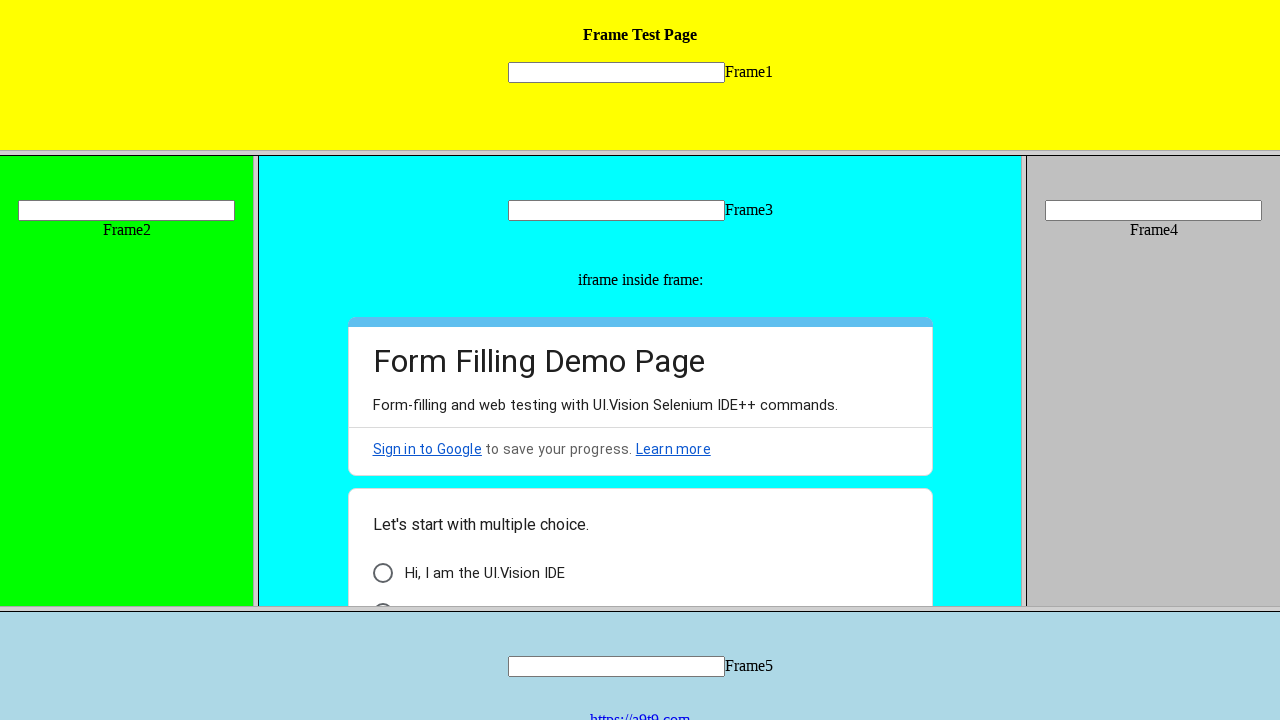

Filled input field in first frame with 'hello' on frame >> nth=0 >> internal:control=enter-frame >> #id1 input
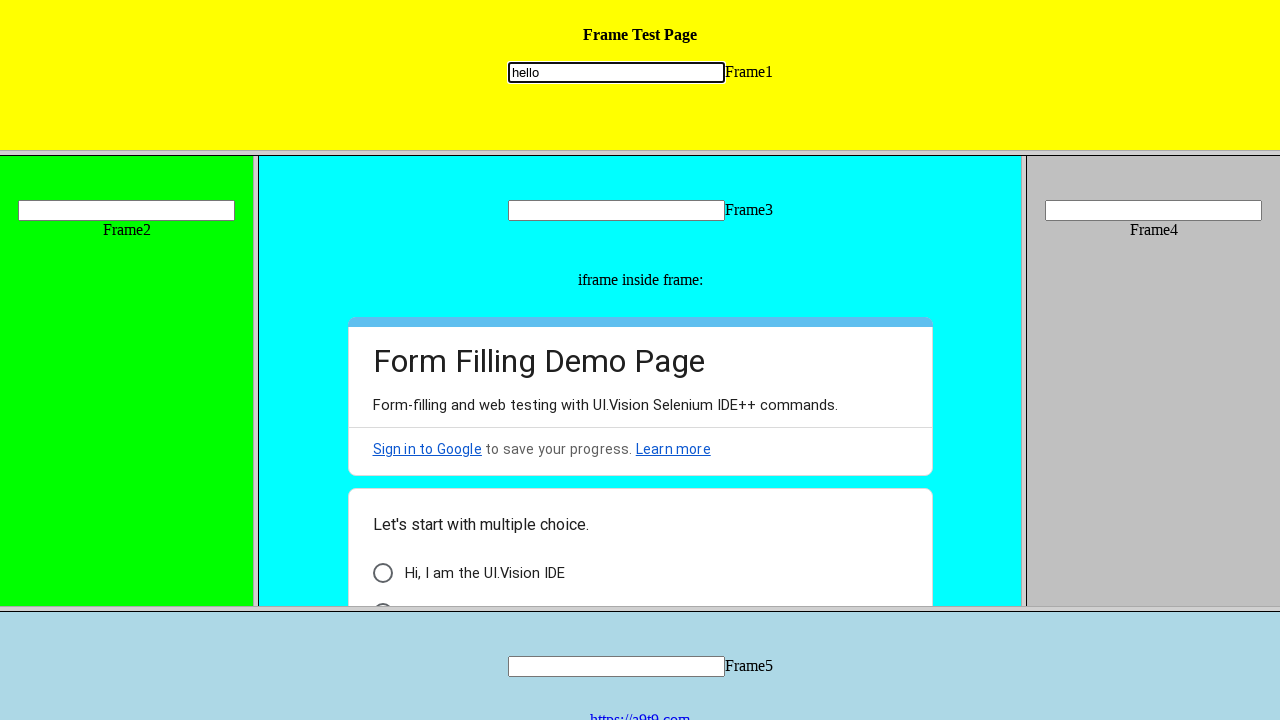

Located the first frame in nested frameset structure
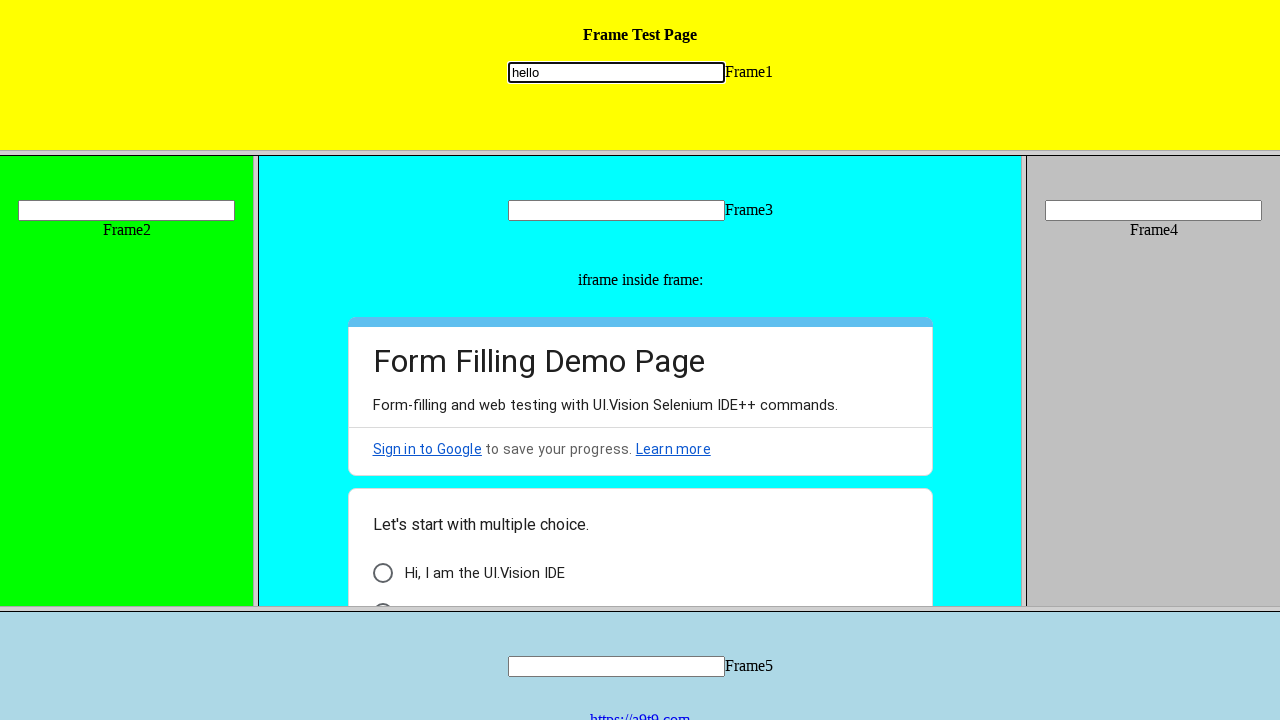

Filled input field in nested frame with 'how are you' on frameset frameset frame >> nth=0 >> internal:control=enter-frame >> #id2 input
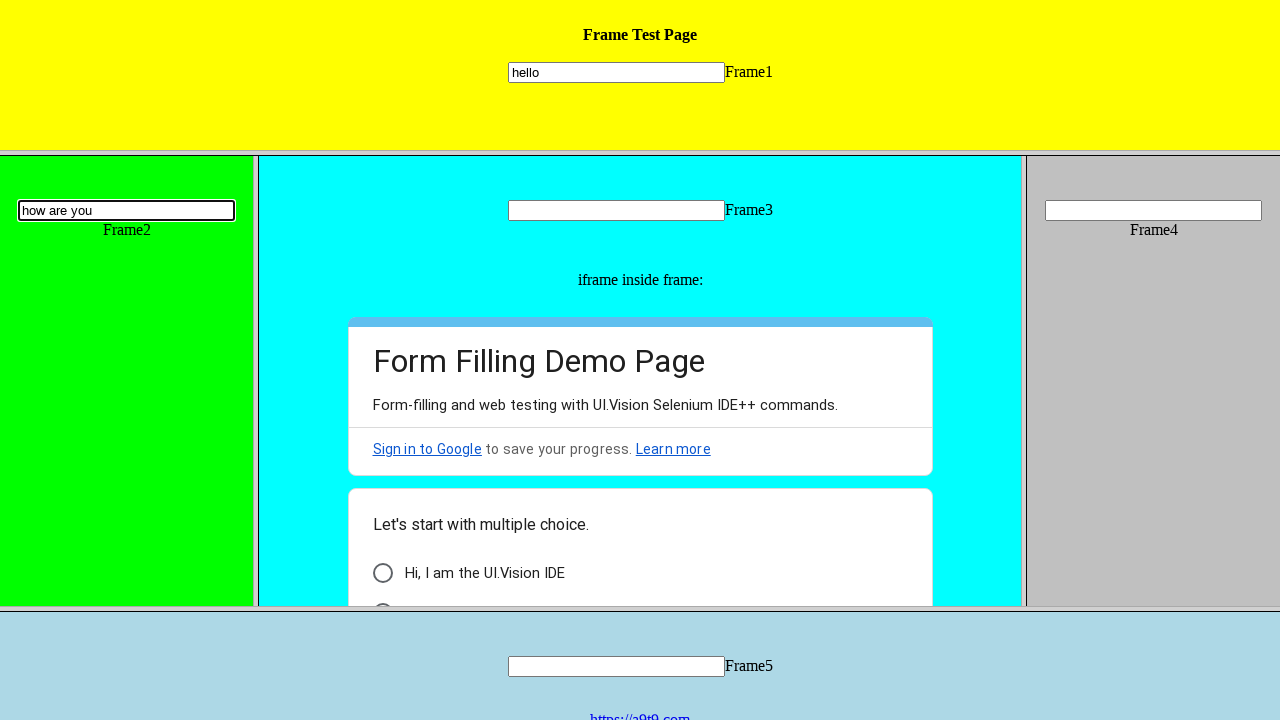

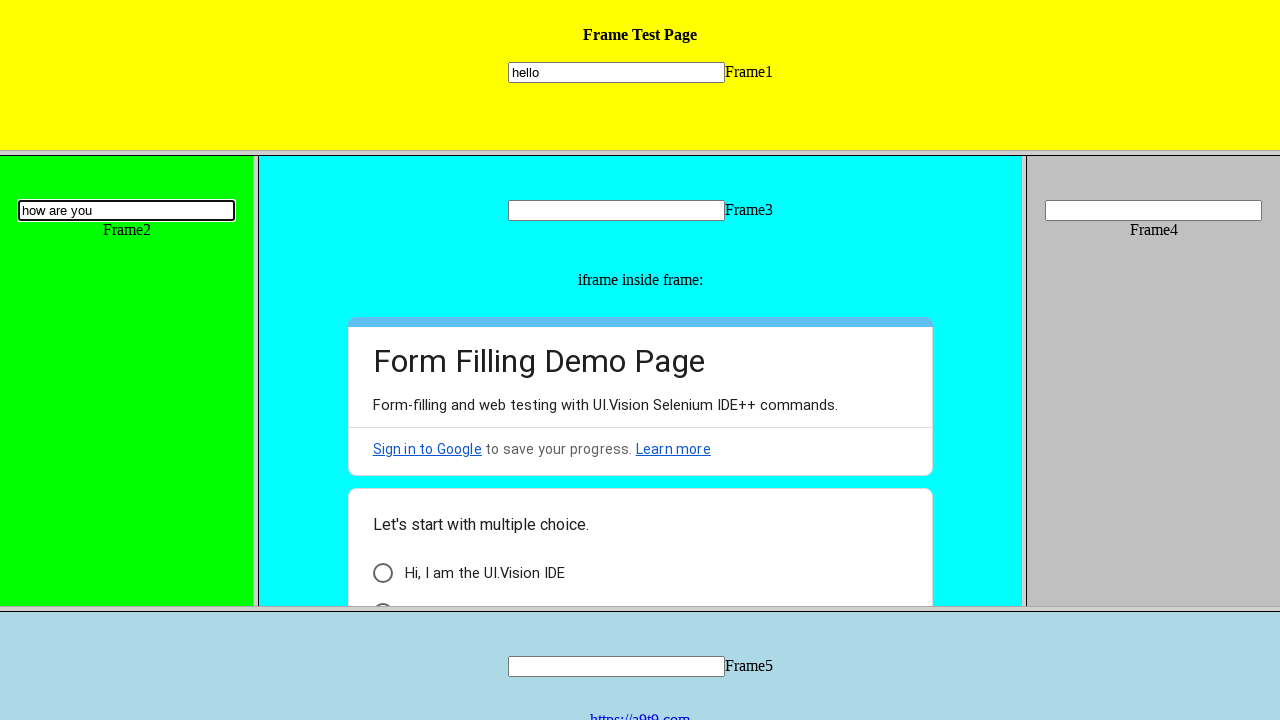